Tests shadow DOM interaction by clicking a gear icon button and reading the value from an edit field on the UI Testing Playground shadow DOM page

Starting URL: http://uitestingplayground.com/shadowdom

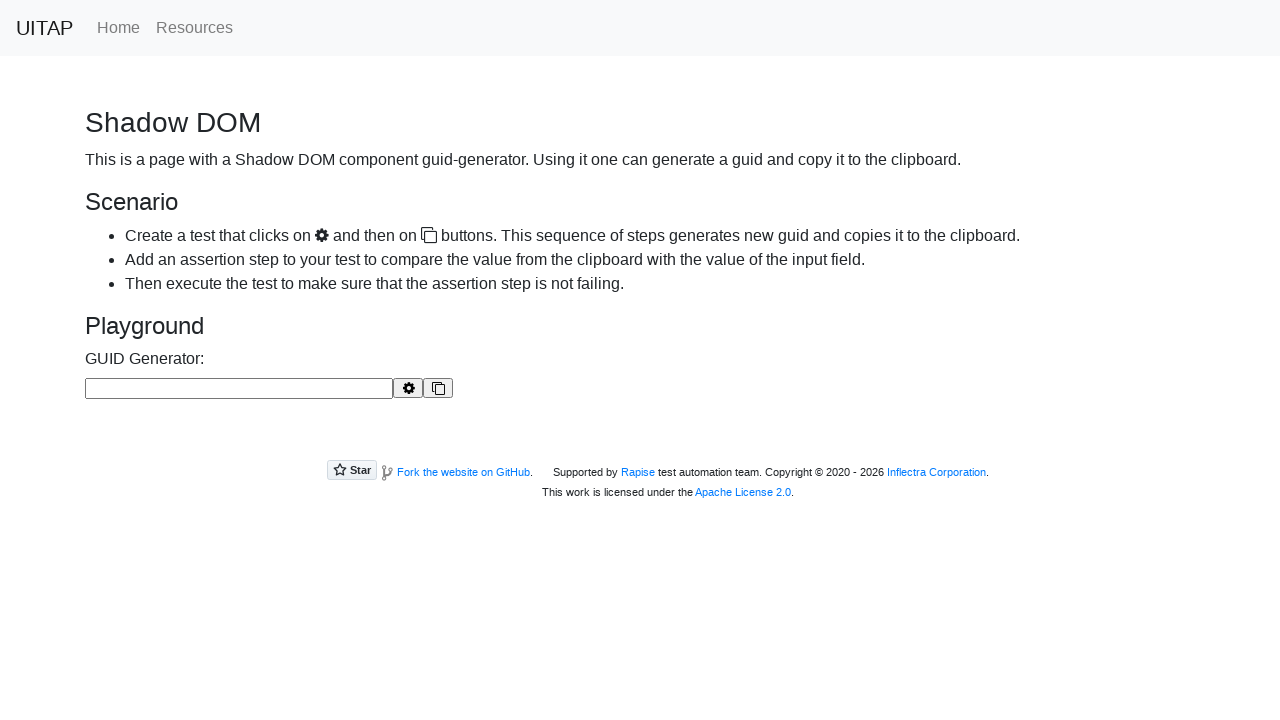

Clicked the generate button (gear icon) in shadow DOM at (408, 388) on #buttonGenerate
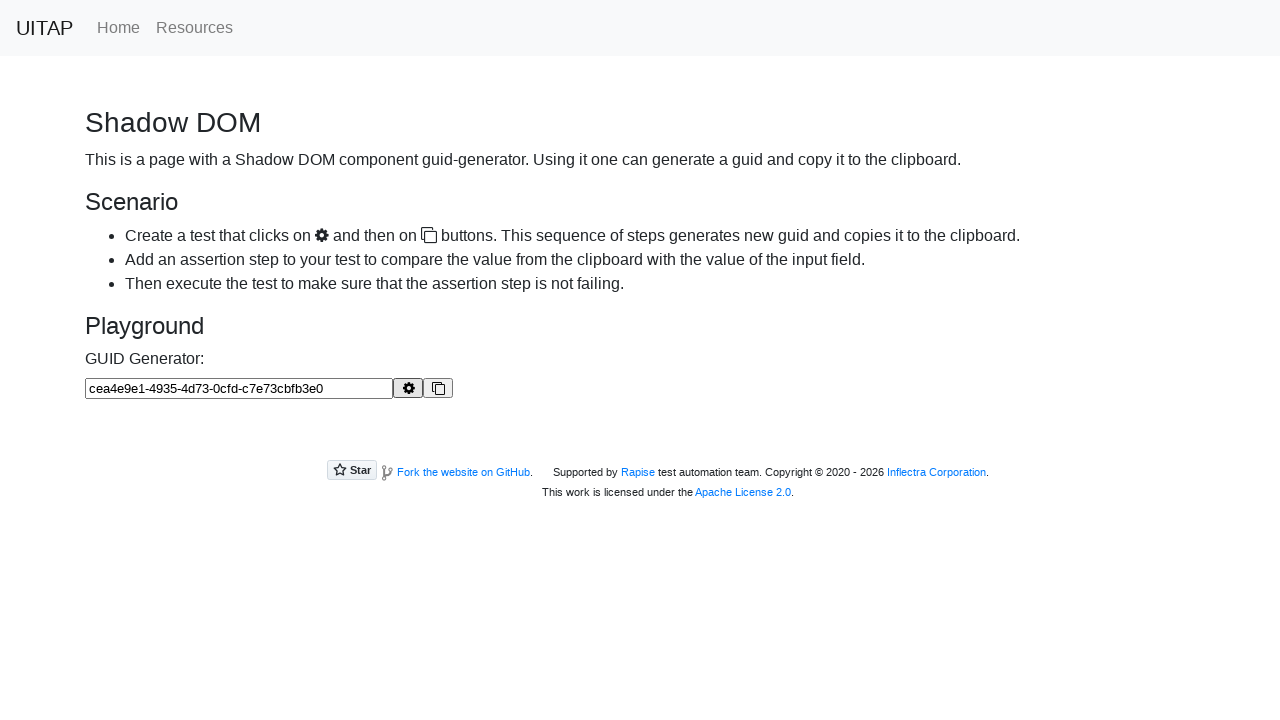

Edit field loaded in shadow DOM
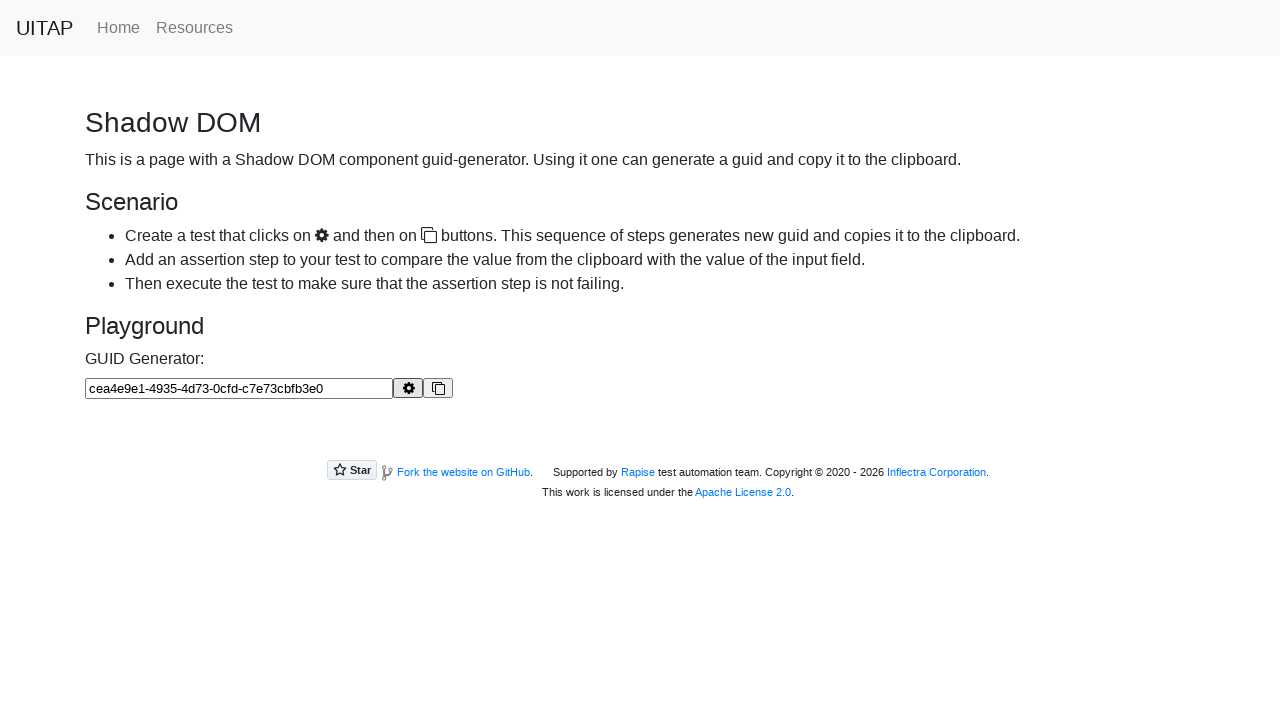

Read edit field value: 
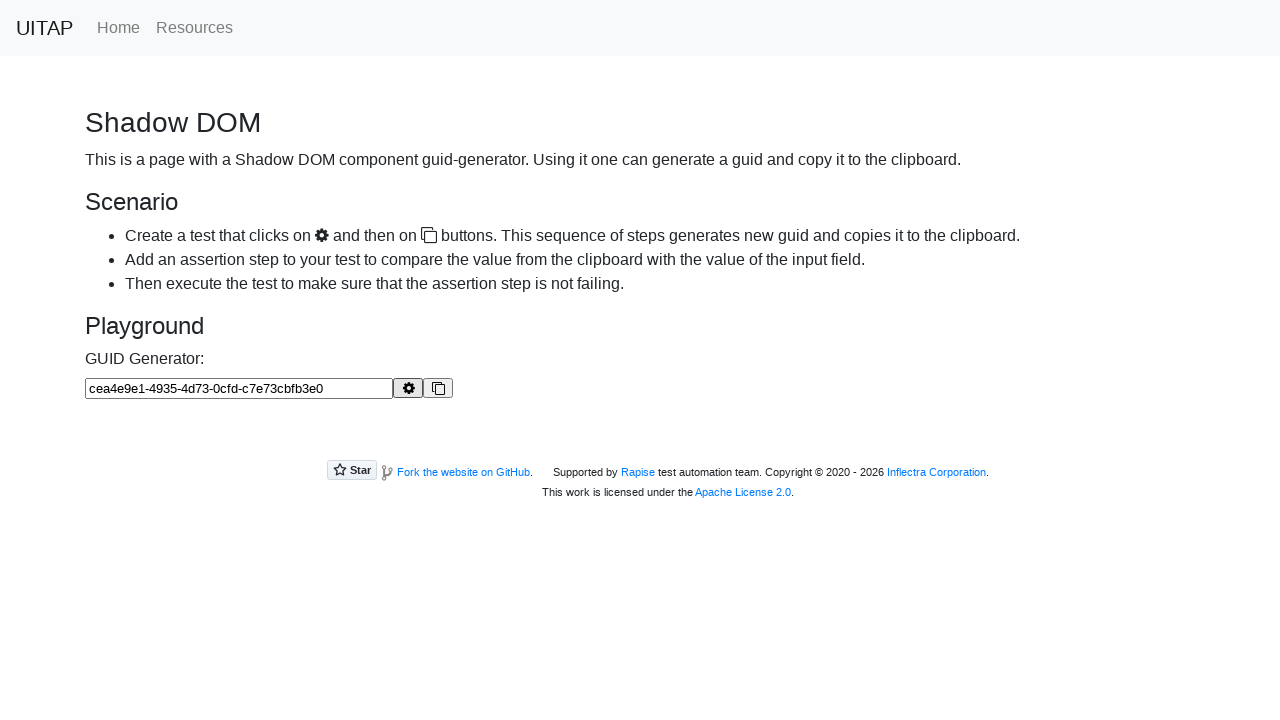

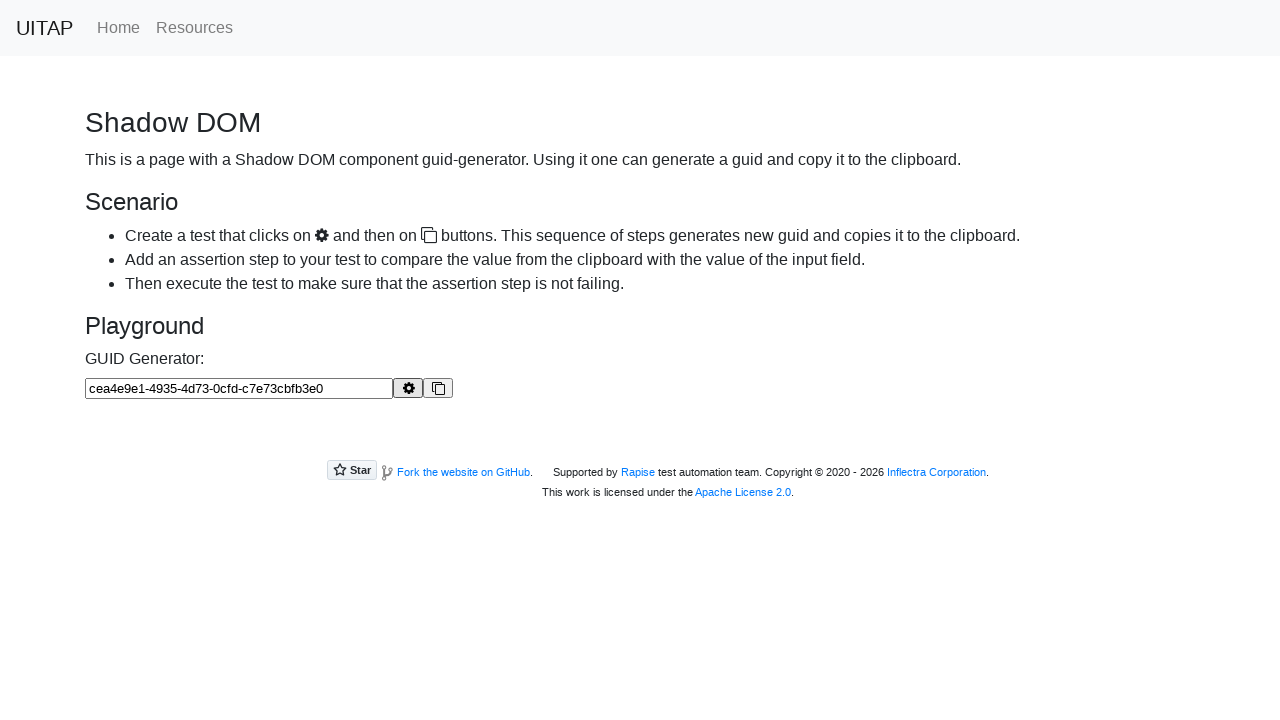